Tests registration form validation by clicking the register button with empty fields and verifying all required field error messages are displayed.

Starting URL: https://alada.vn/tai-khoan/dang-ky.html

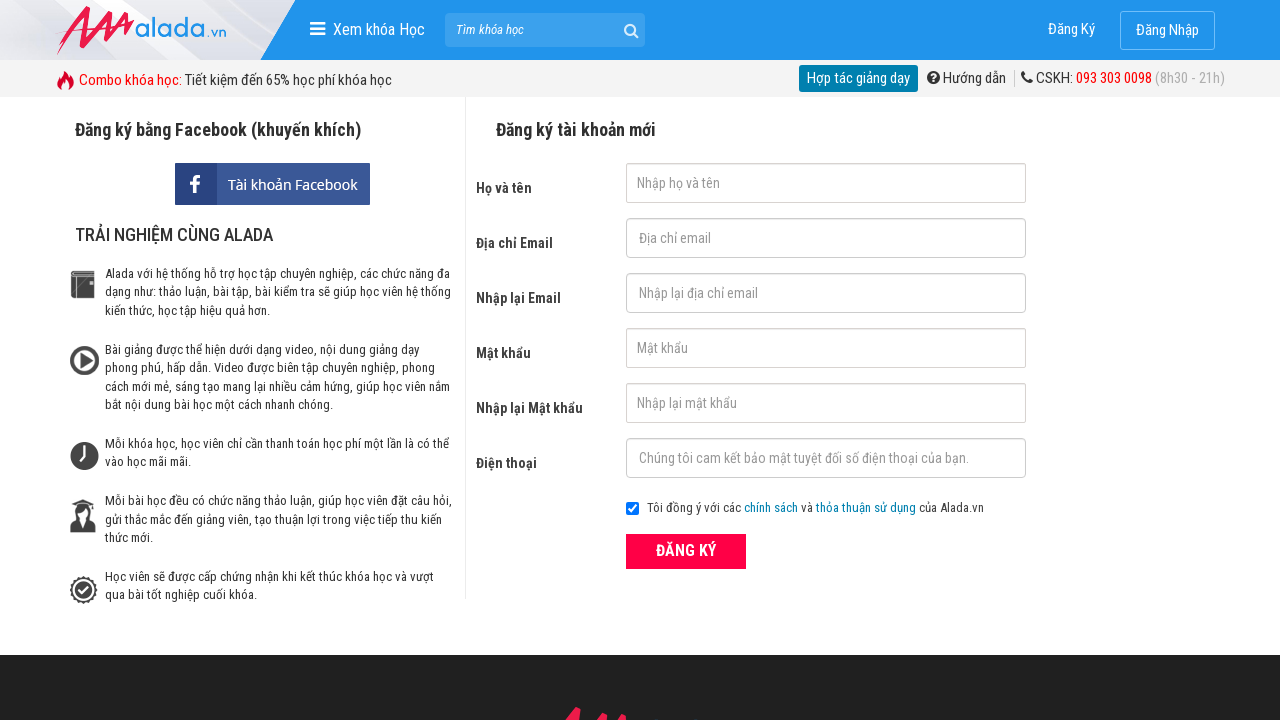

Clicked register button without filling any fields at (686, 551) on xpath=//form[@id='frmLogin']//button[text()='ĐĂNG KÝ']
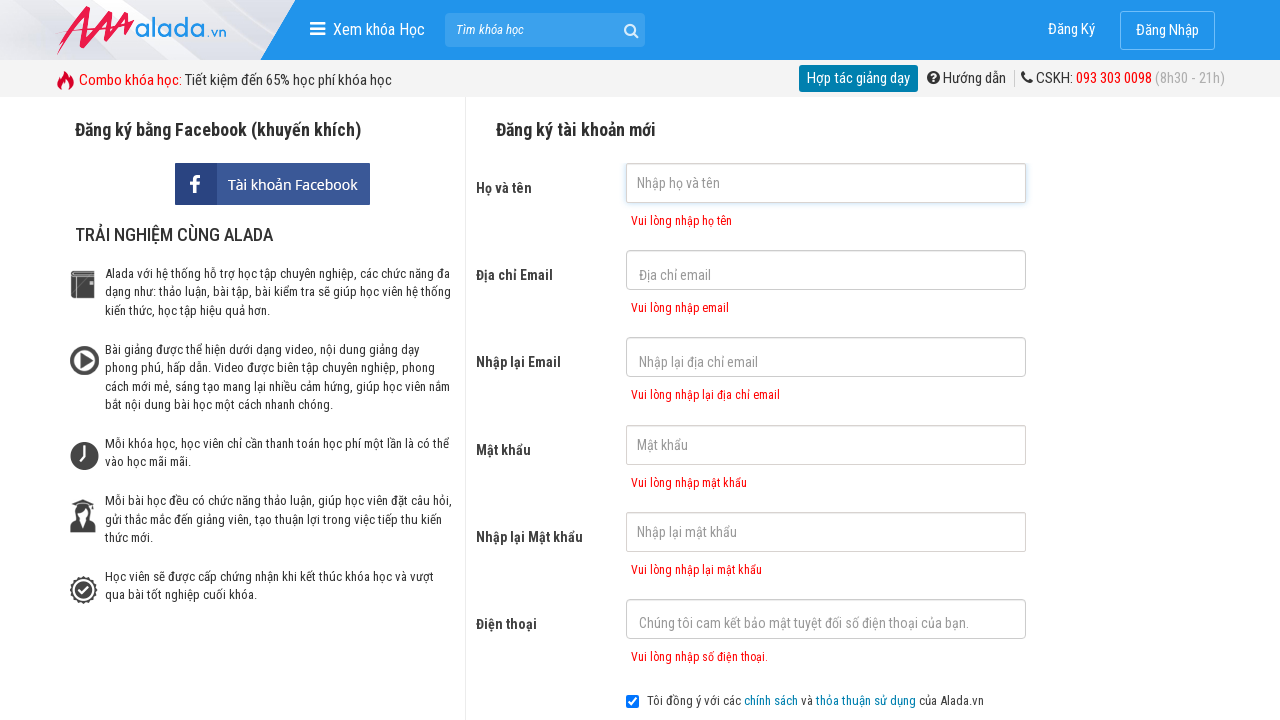

First name error message appeared
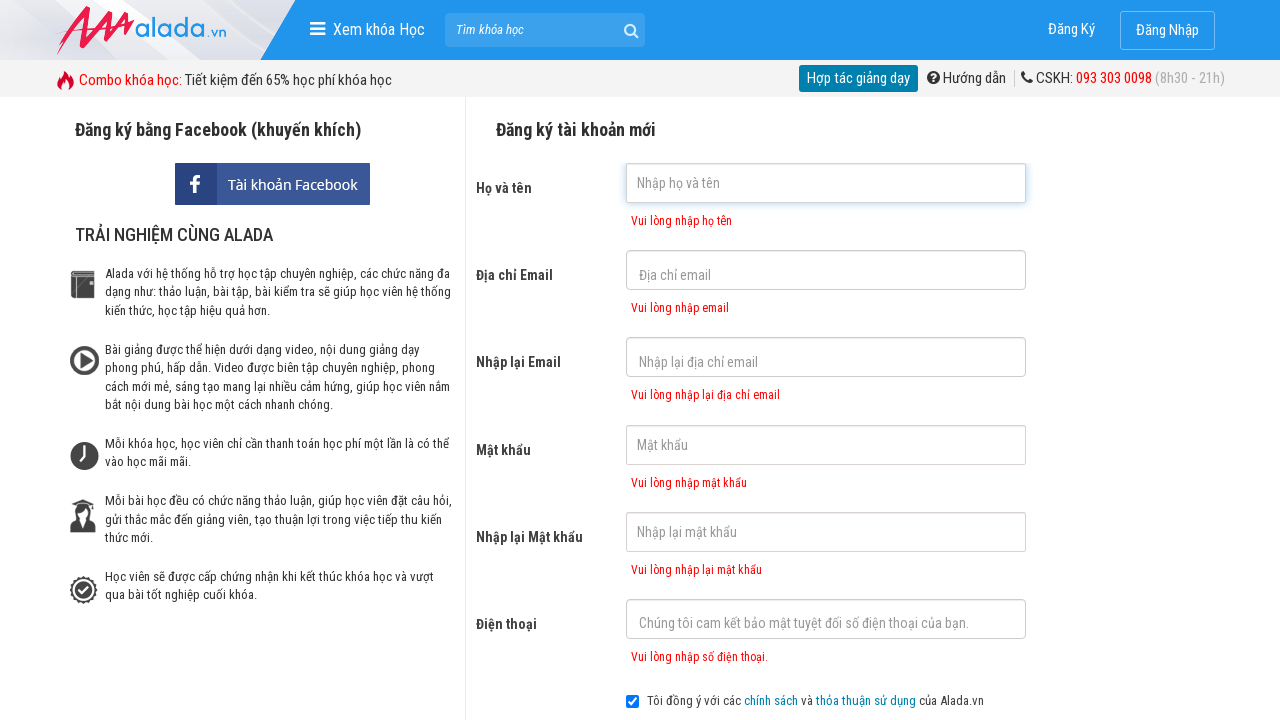

Email error message appeared
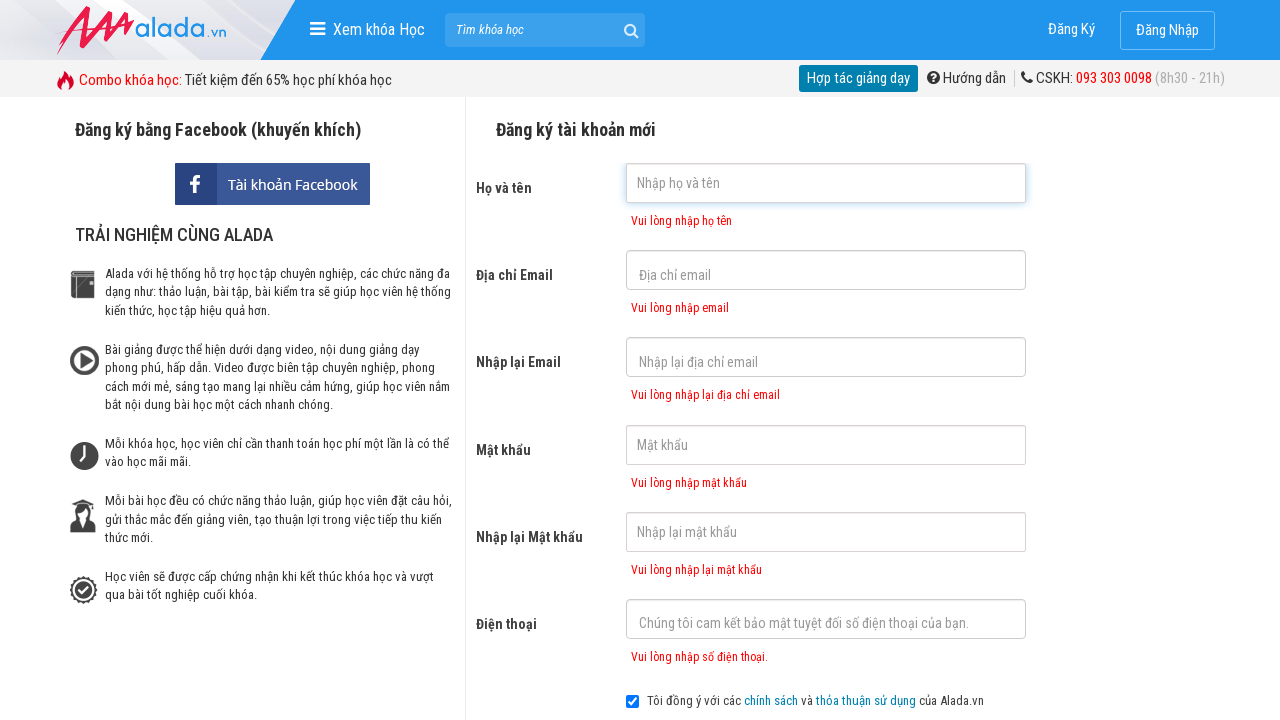

Confirm email error message appeared
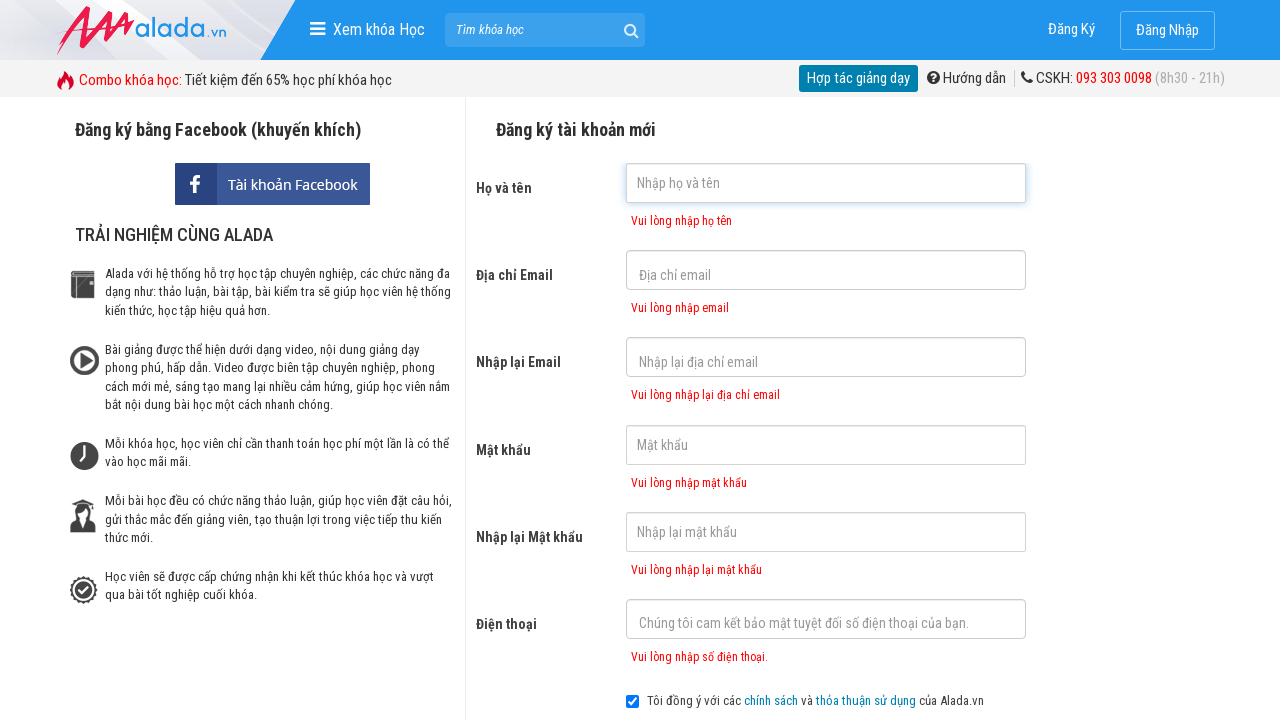

Password error message appeared
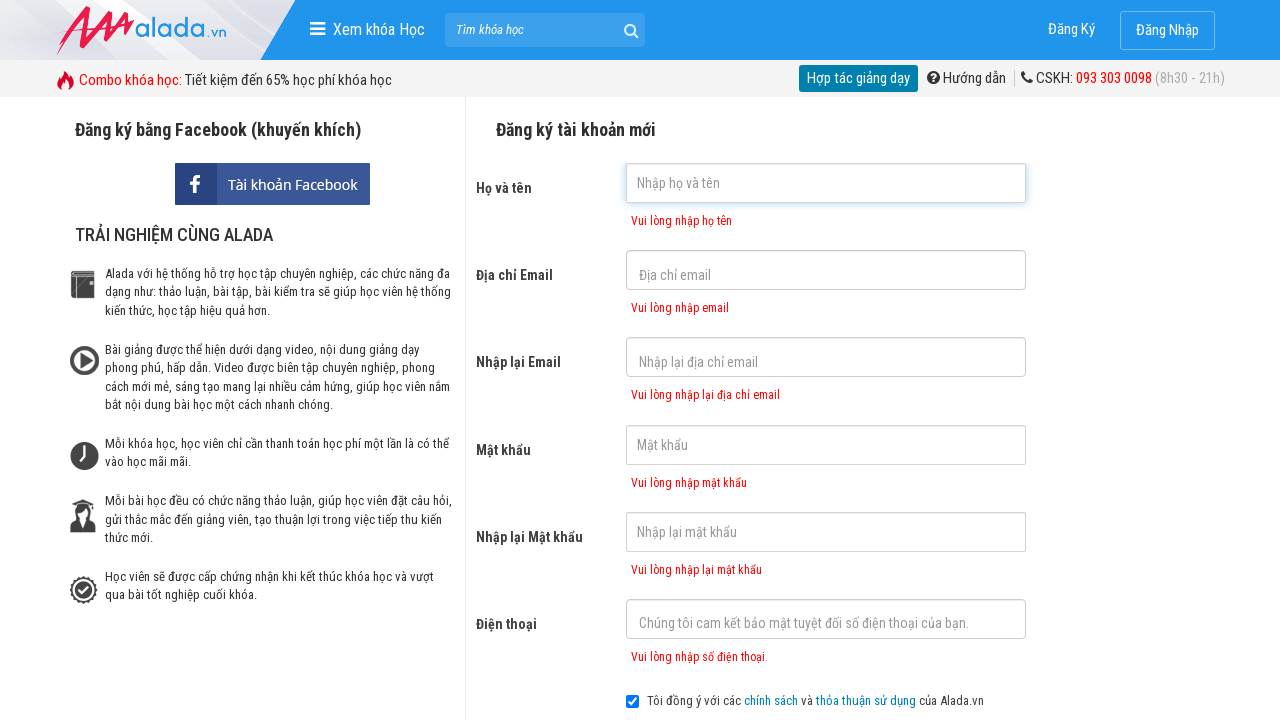

Confirm password error message appeared
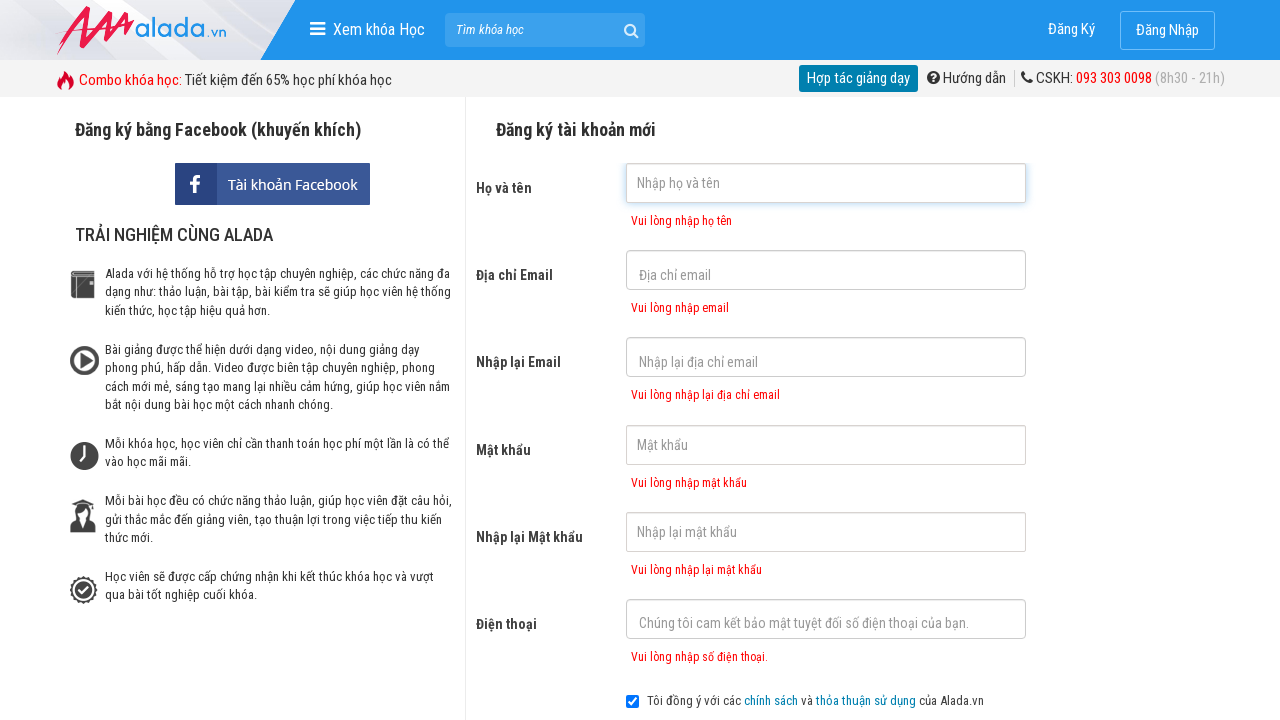

Phone error message appeared
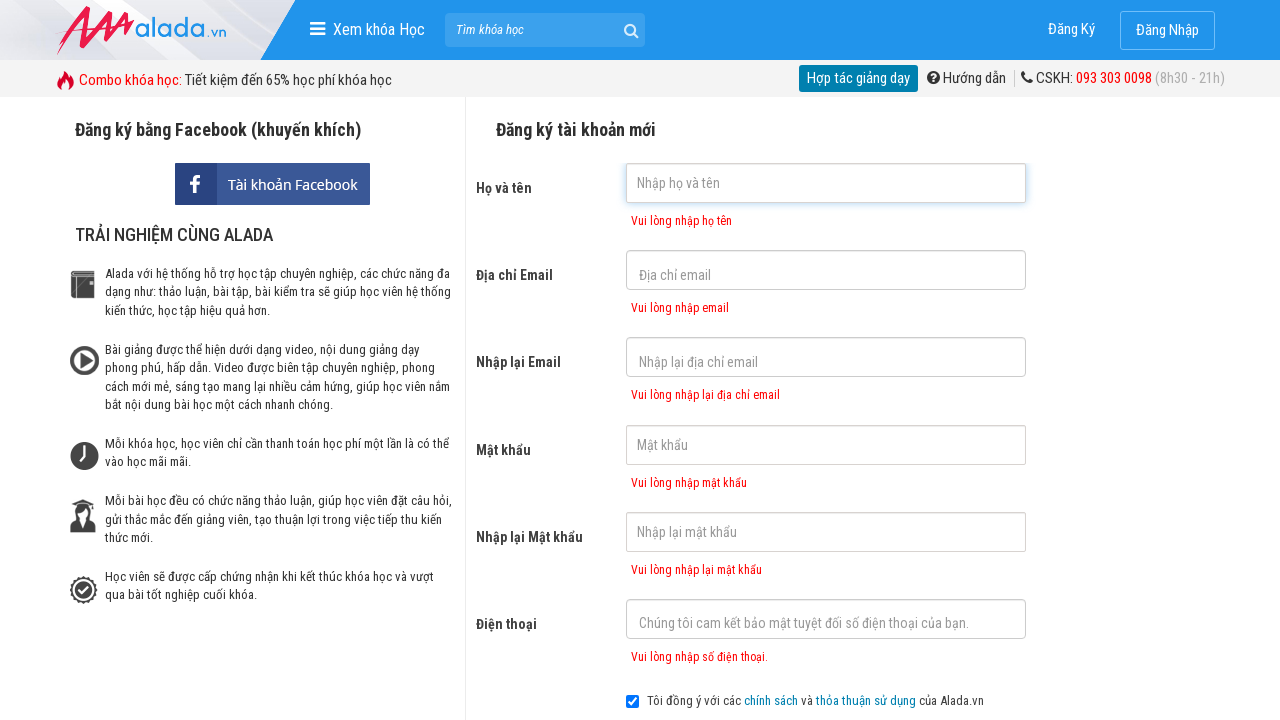

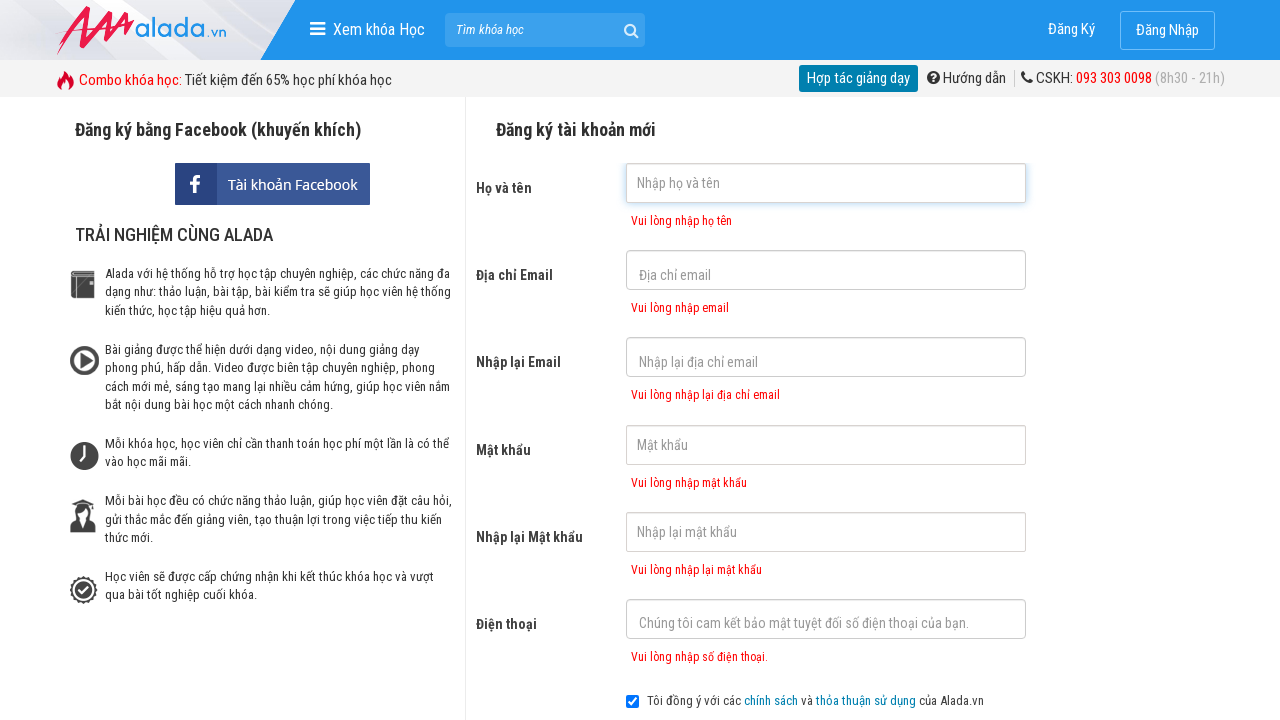